Tests iframe switching functionality on DemoQA by navigating to the Frames section, switching between two iframes (frame1 and frame2), and verifying sample heading text is accessible within each frame.

Starting URL: https://demoqa.com/

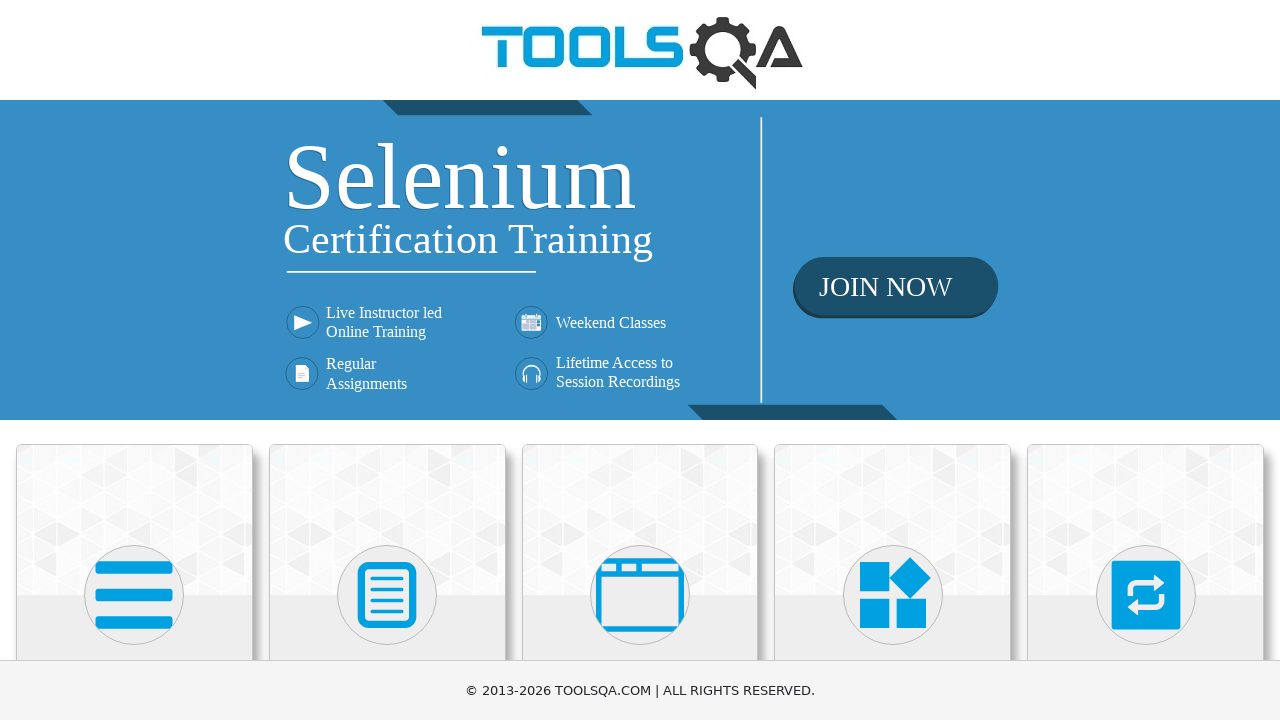

Clicked 'Alerts, Frame & Windows' menu
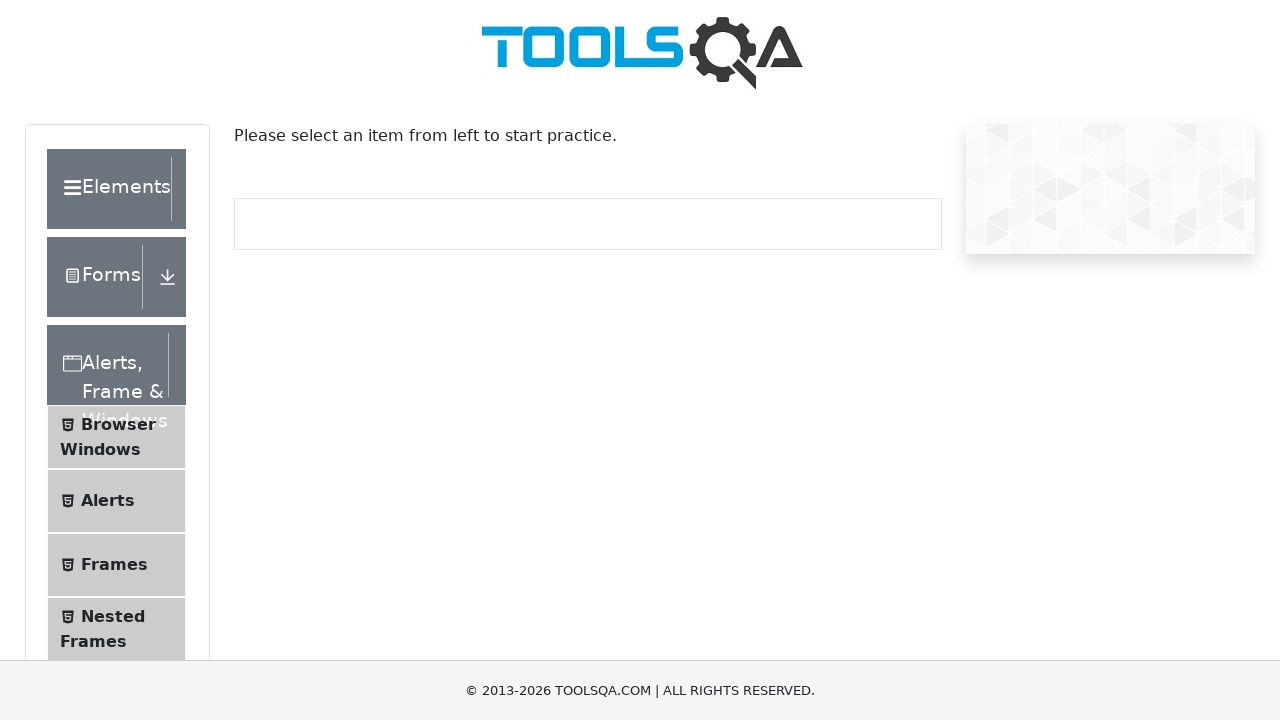

Clicked 'Frames' submenu
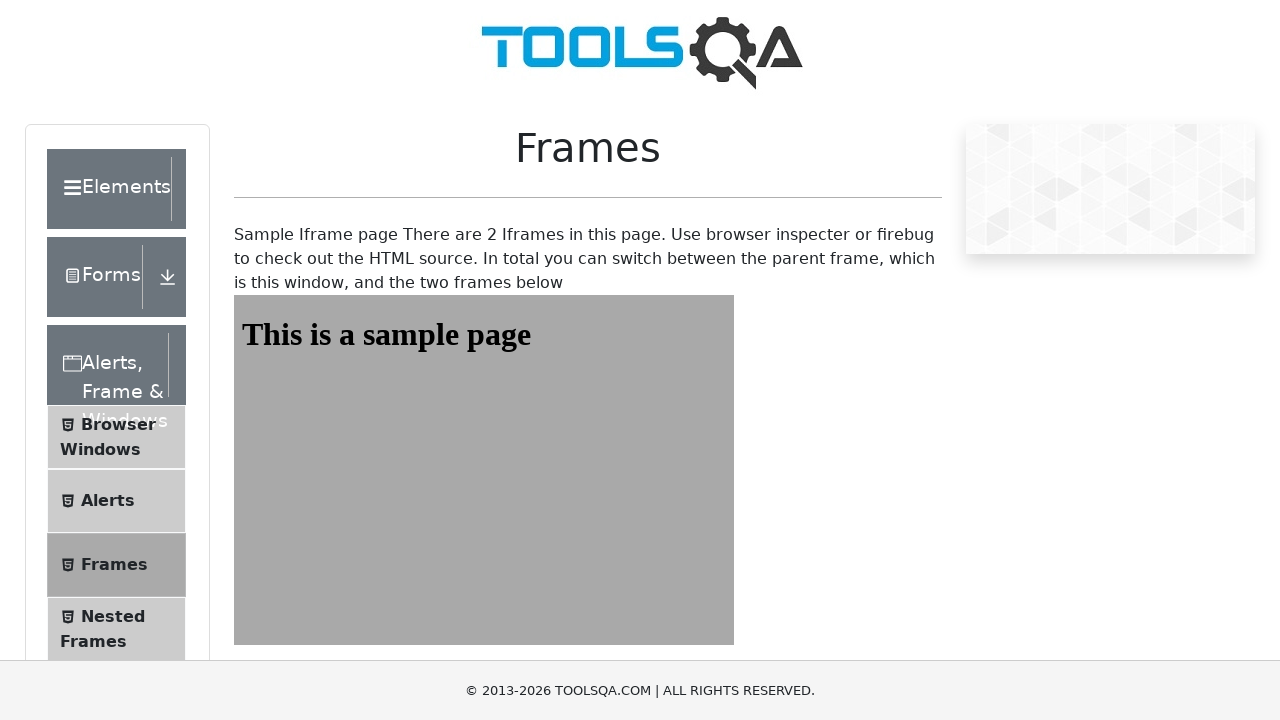

Retrieved sample heading text from frame1: 'This is a sample page'
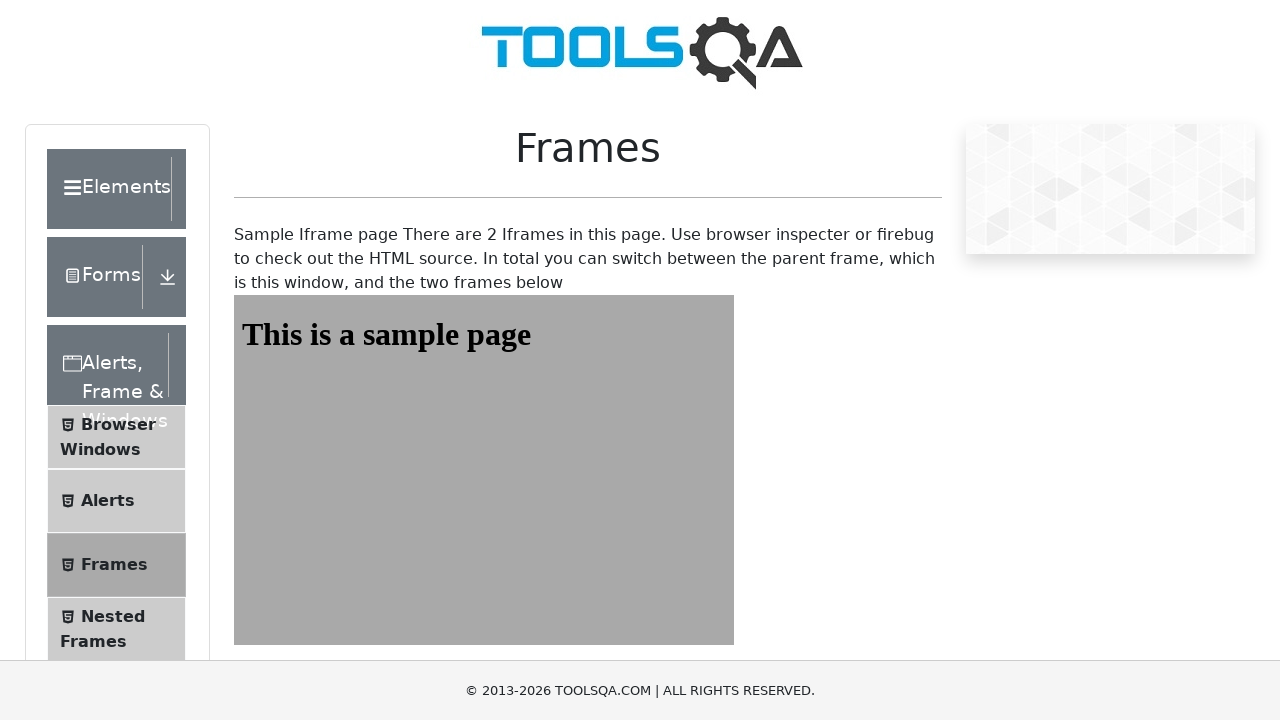

Retrieved sample heading text from frame2: 'This is a sample page'
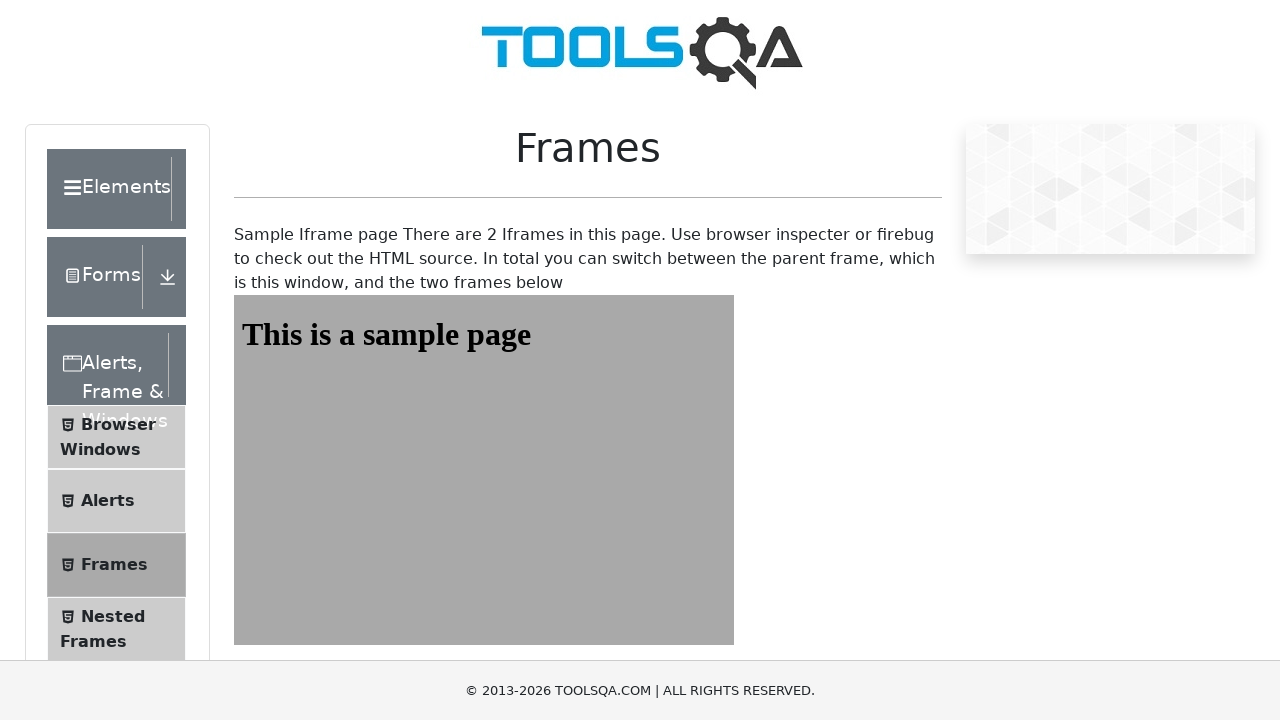

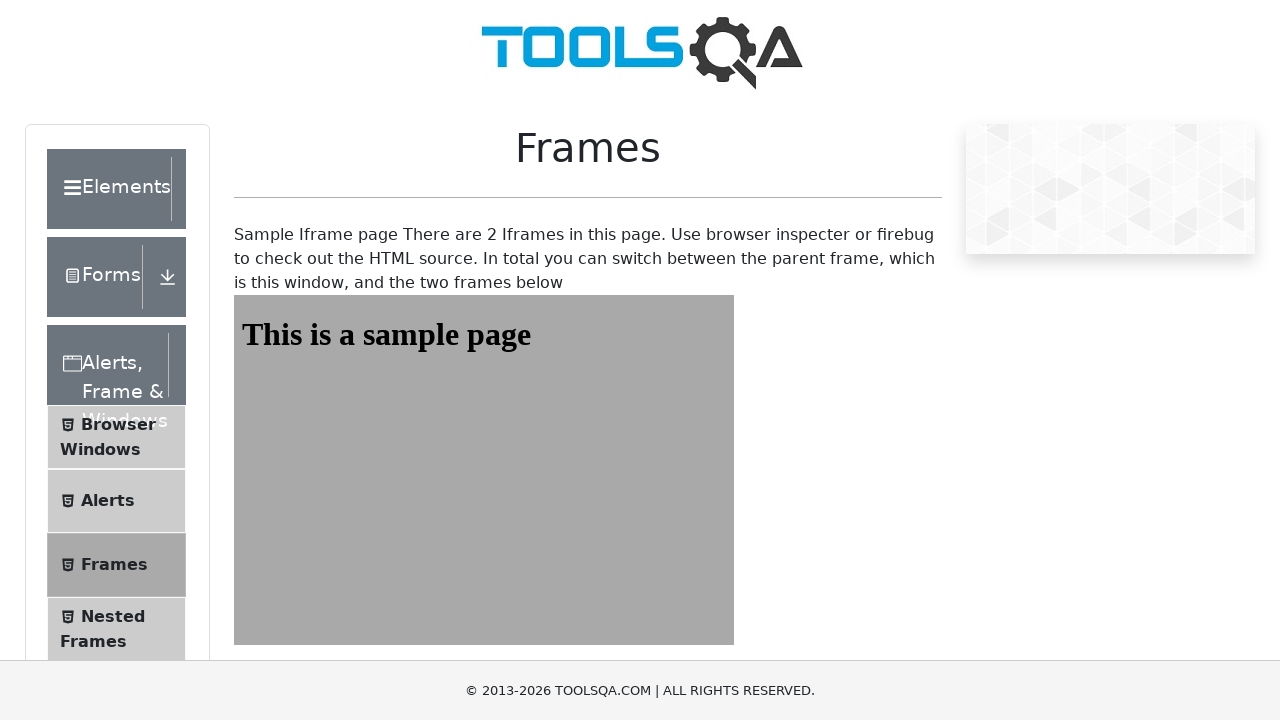